Tests various alert handling scenarios including simple alerts, confirmation dialogs, prompt alerts, and sweet alerts on a demo page

Starting URL: https://www.leafground.com/alert.xhtml

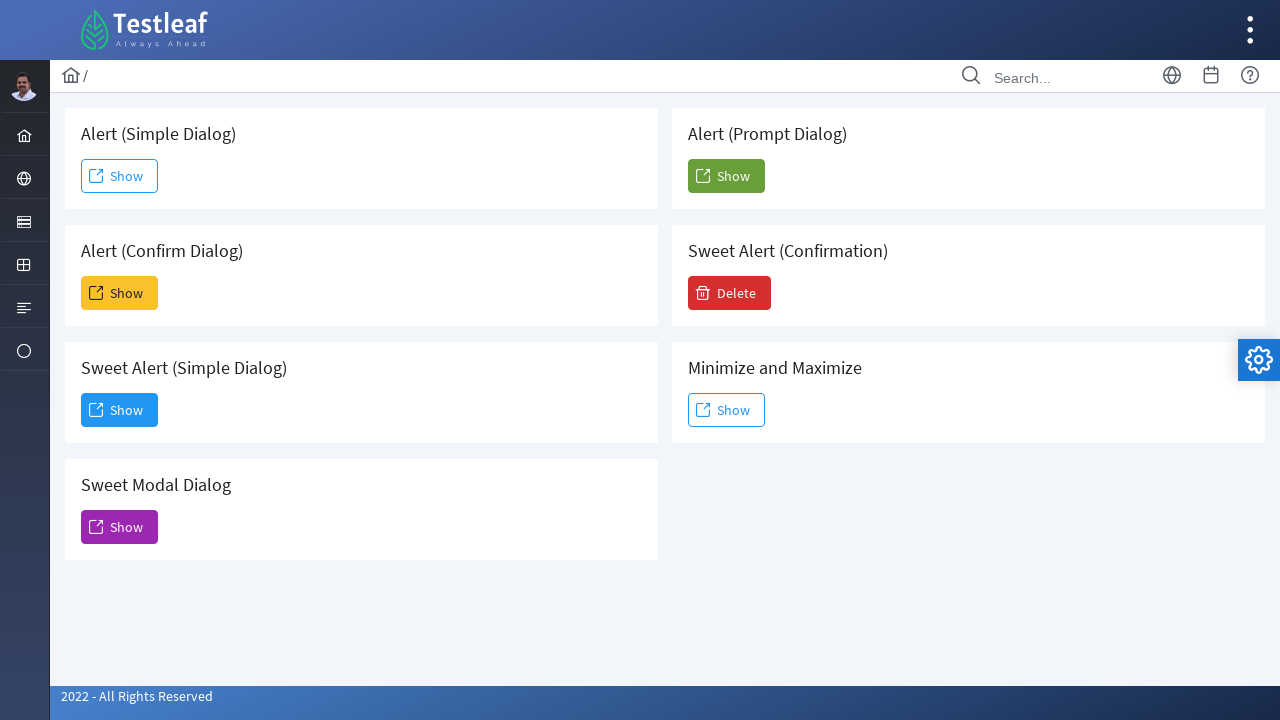

Clicked 'Show' button for simple alert at (120, 176) on xpath=//span[text()='Show']
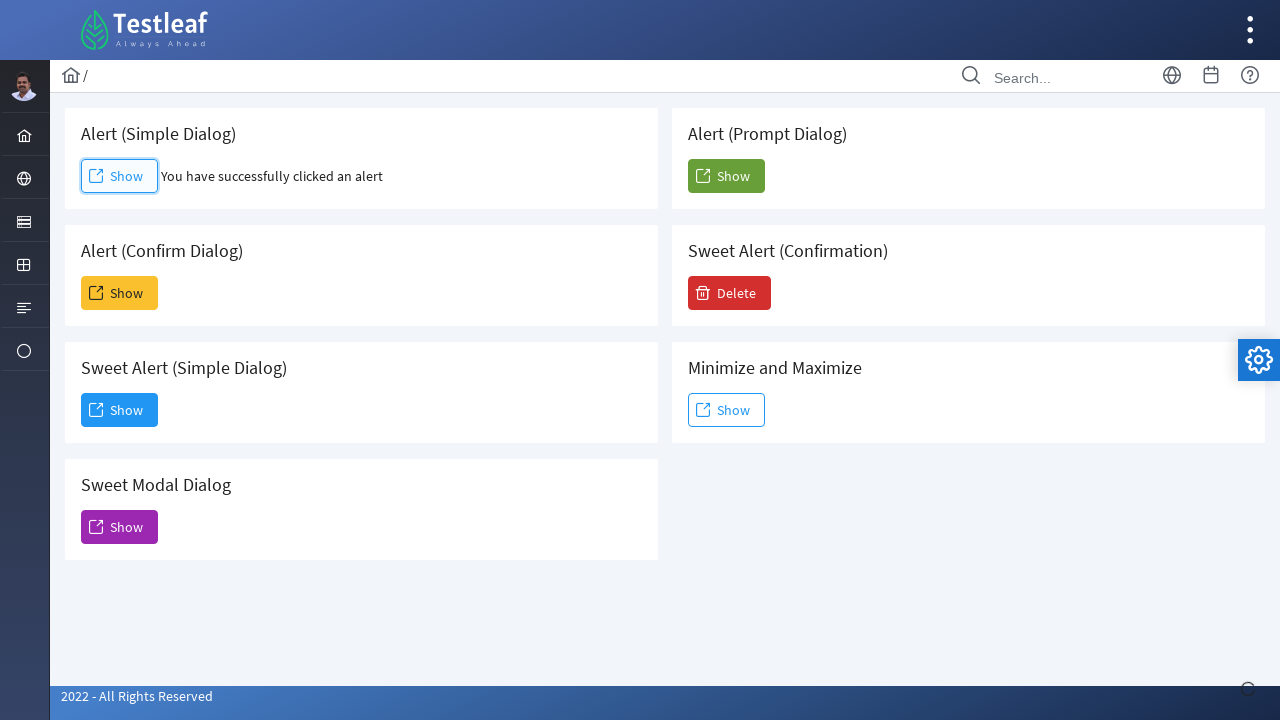

Accepted simple alert dialog
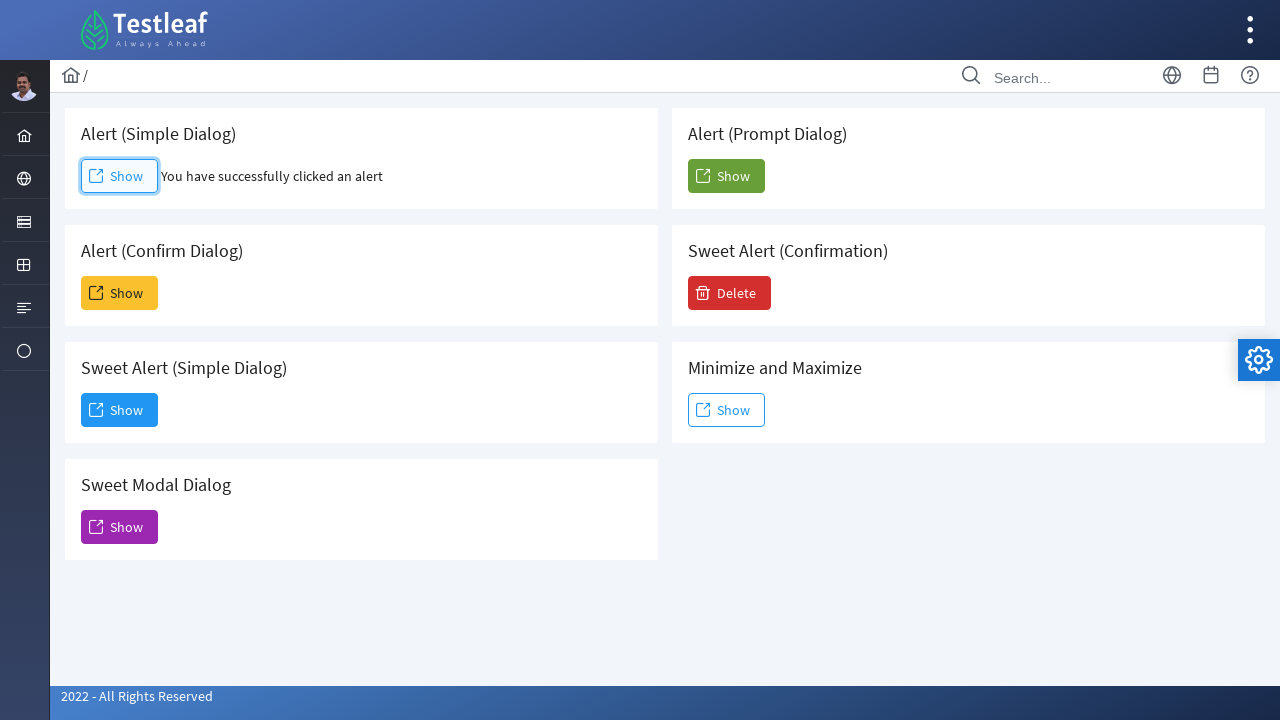

Retrieved simple alert result text: You have successfully clicked an alert
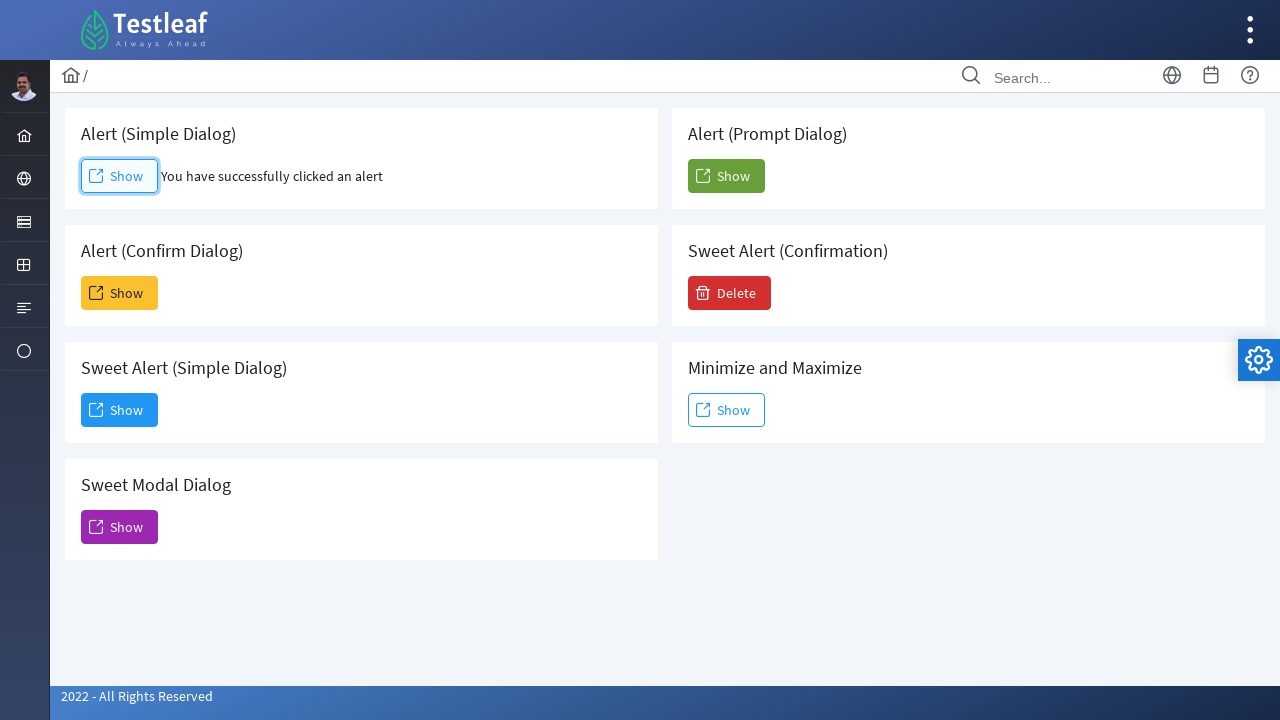

Clicked 'Show' button for confirmation alert at (120, 293) on (//span[text()='Show'])[2]
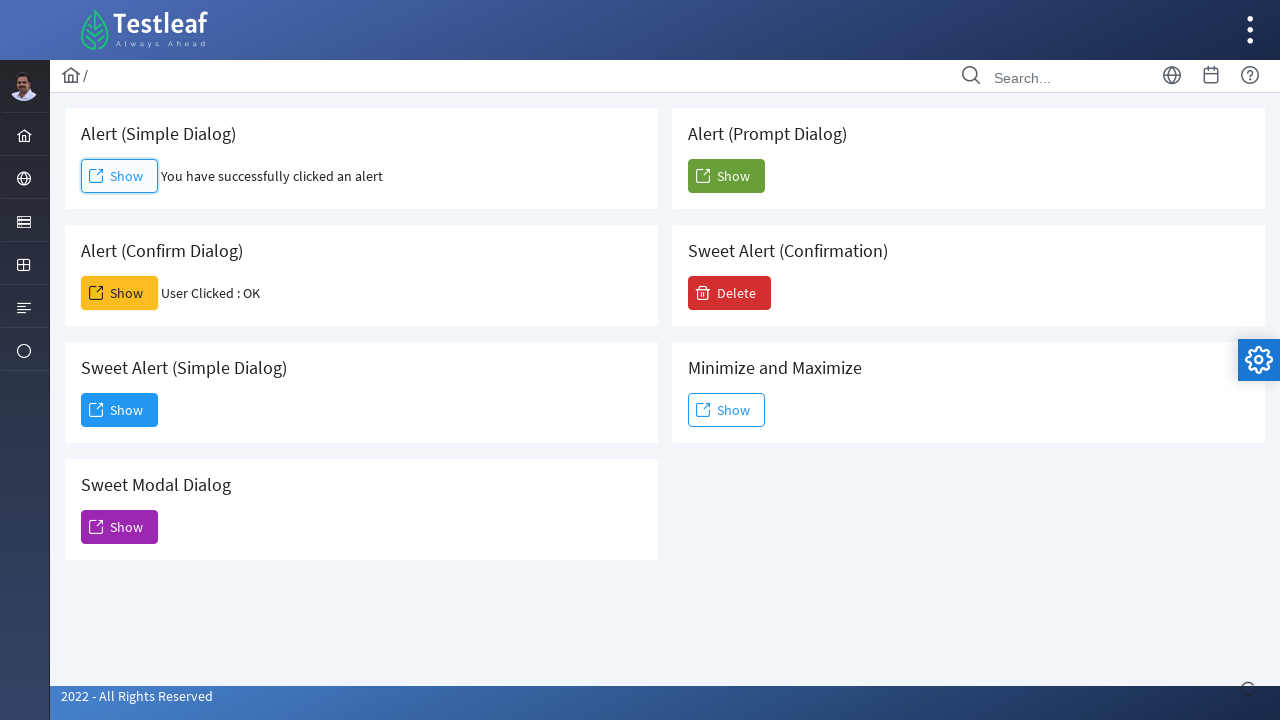

Dismissed confirmation alert dialog
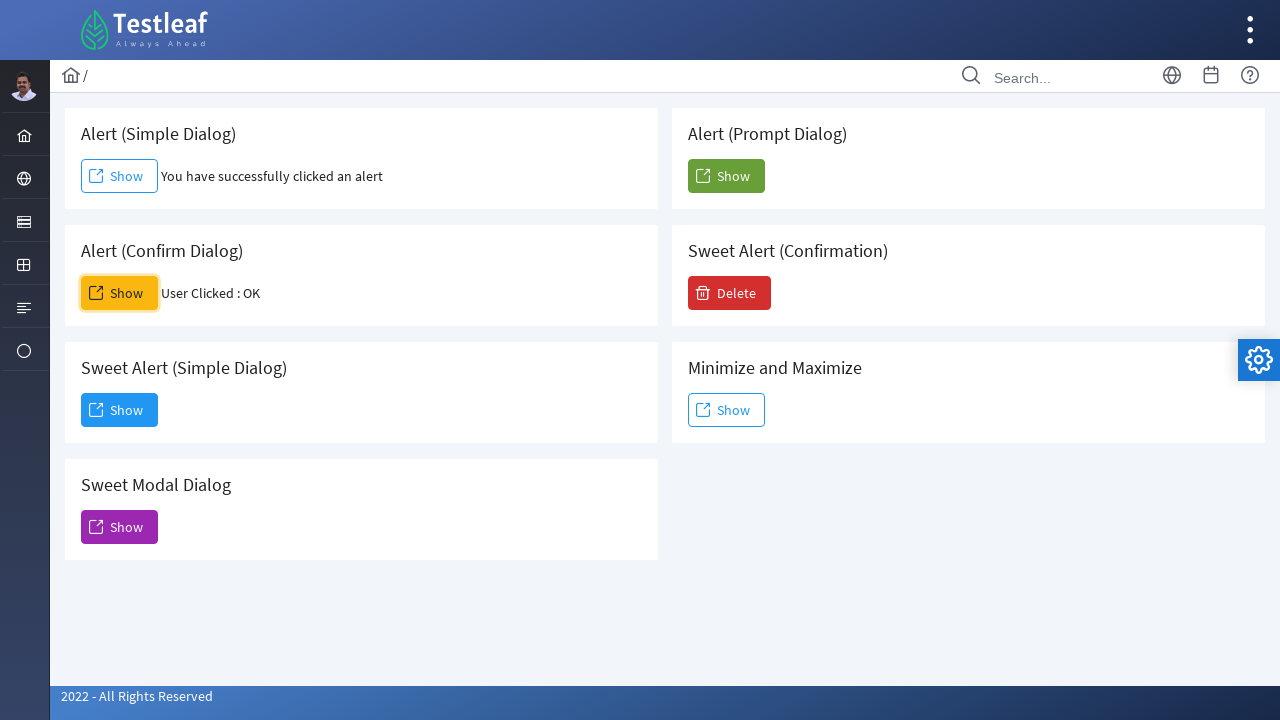

Retrieved confirmation alert result text: User Clicked : OK
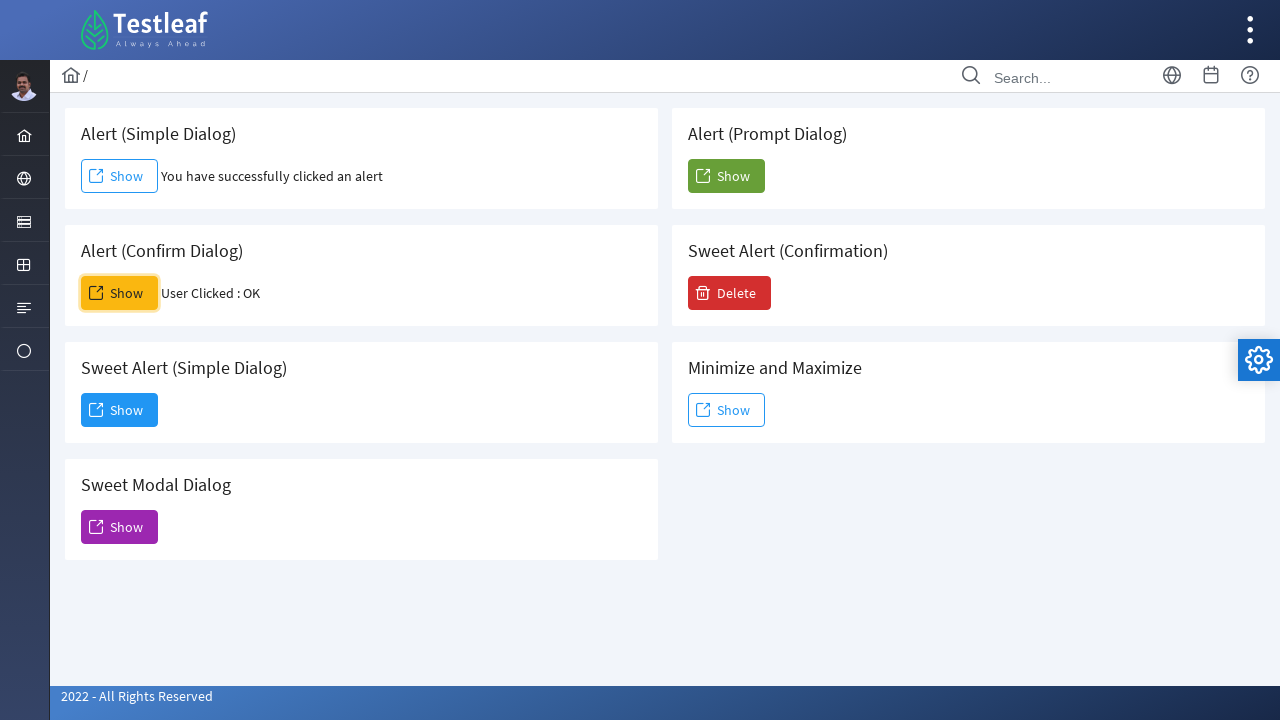

Clicked button to show sweet alert dialog at (120, 410) on (//span[@class='ui-button-text ui-c'])[3]
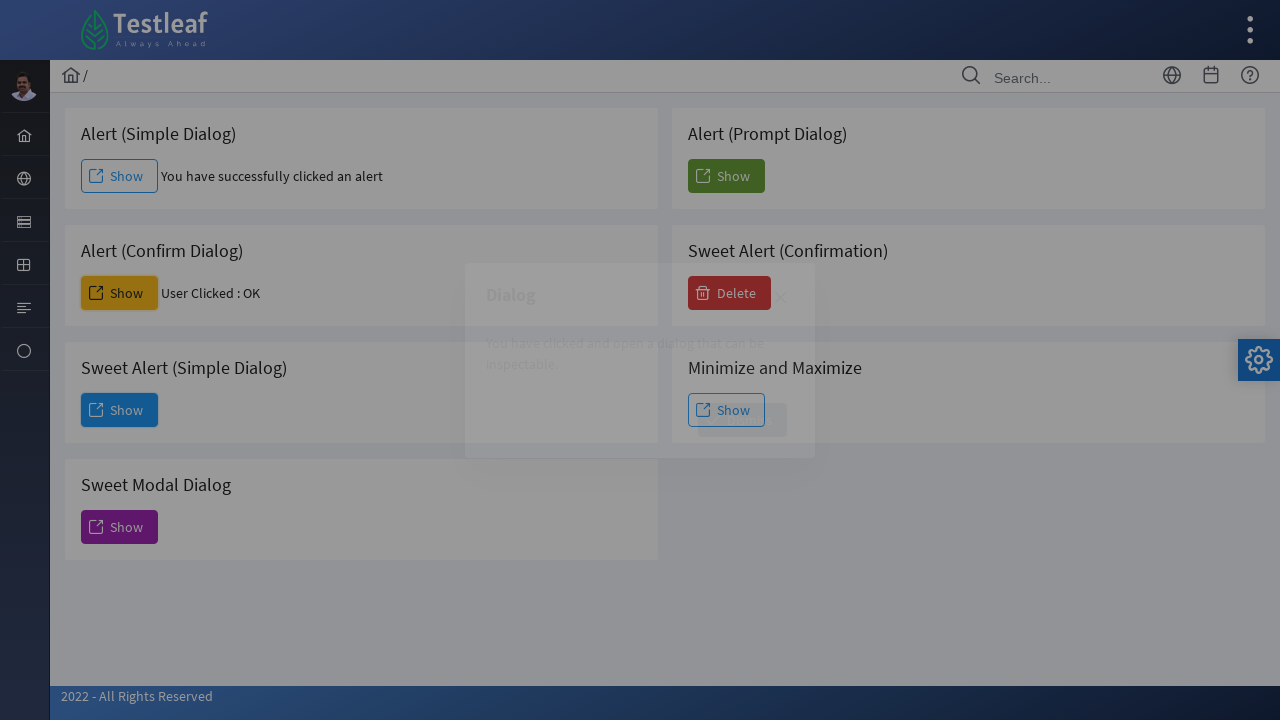

Clicked 'Dismiss' button on sweet alert at (742, 420) on xpath=//span[text()='Dismiss']
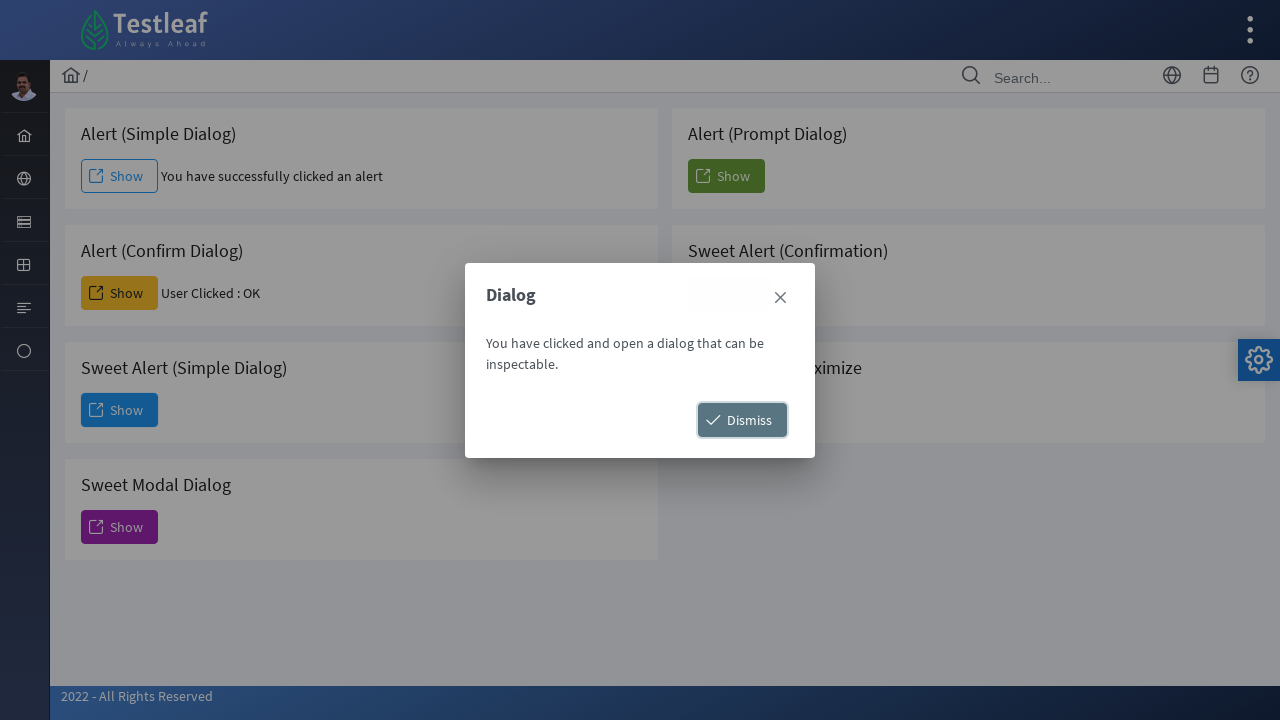

Clicked 'Show' button for sweet modal dialog at (120, 527) on (//span[text()='Show'])[4]
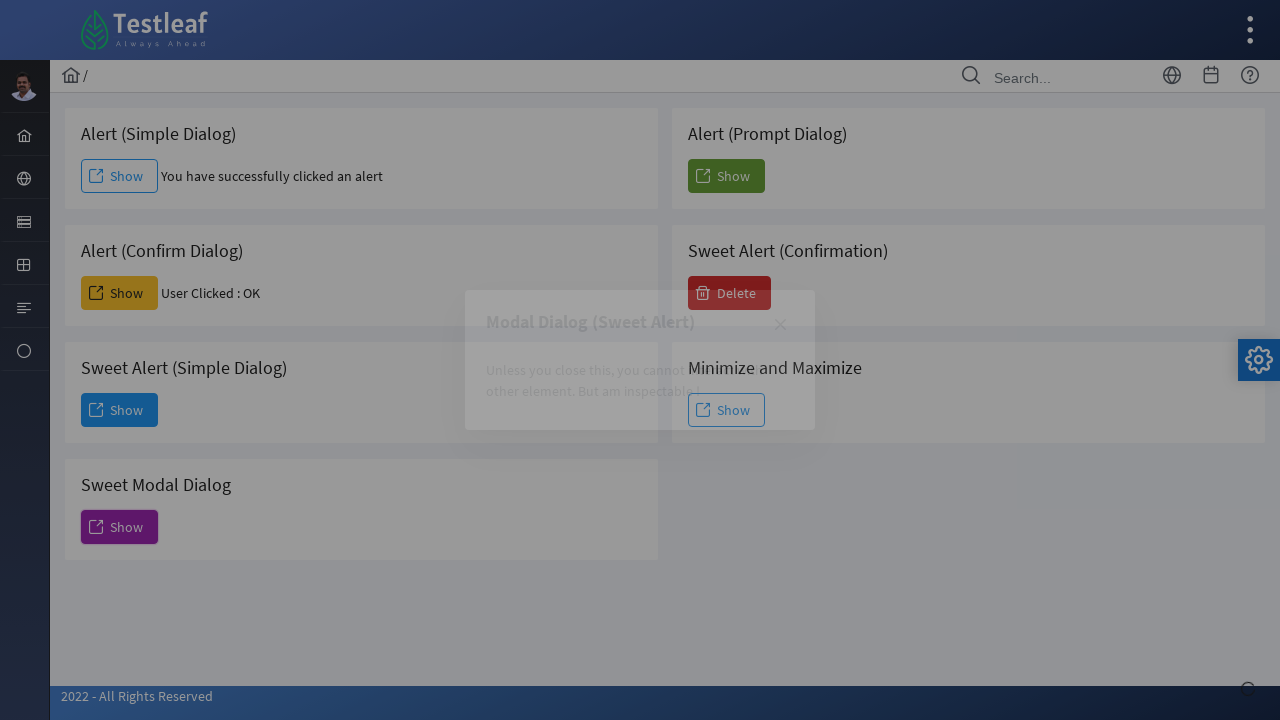

Waited 2 seconds for sweet modal dialog to appear
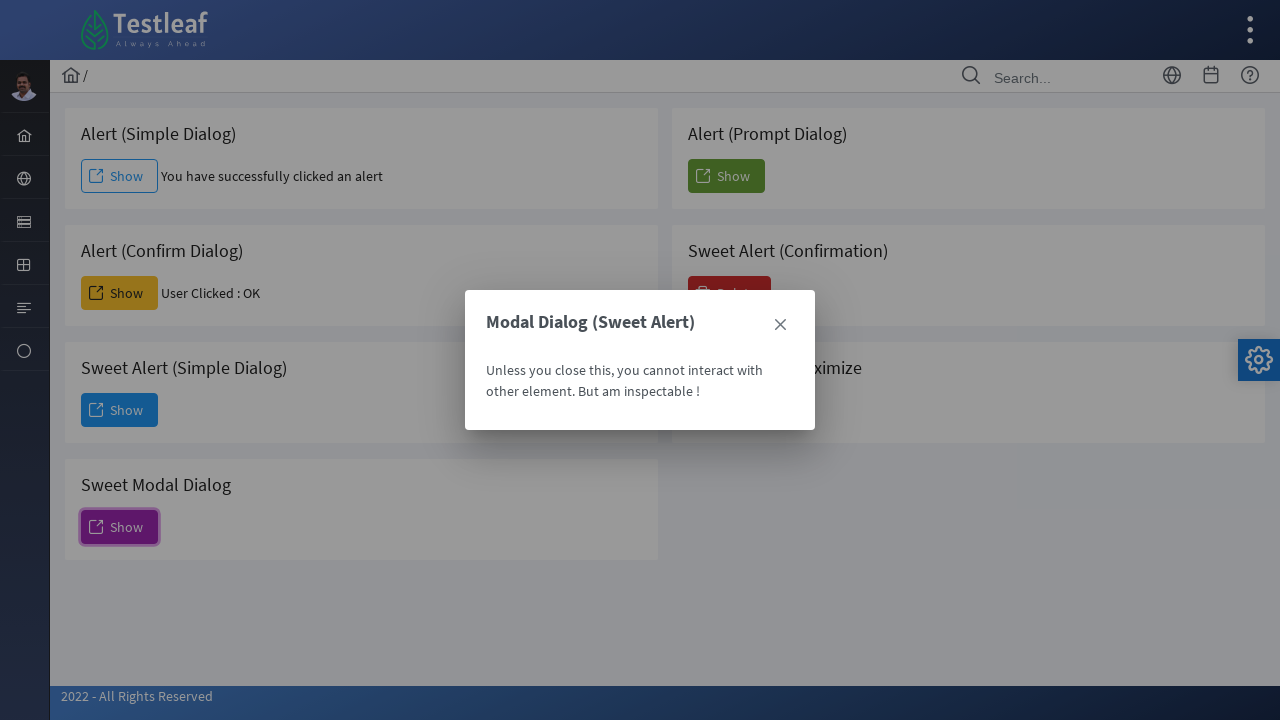

Clicked close button on sweet modal dialog at (780, 325) on (//span[@class='ui-icon ui-icon-closethick'])[2]
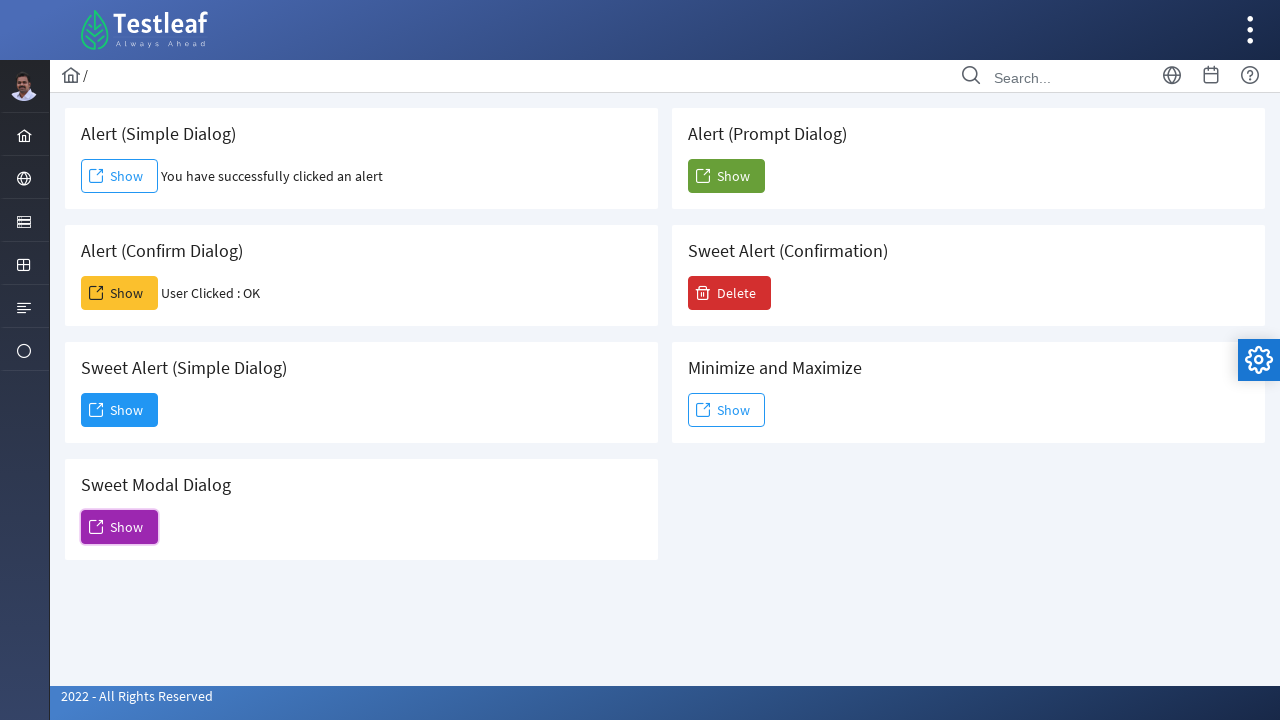

Clicked 'Show' button for prompt alert at (726, 176) on (//span[text()='Show'])[5]
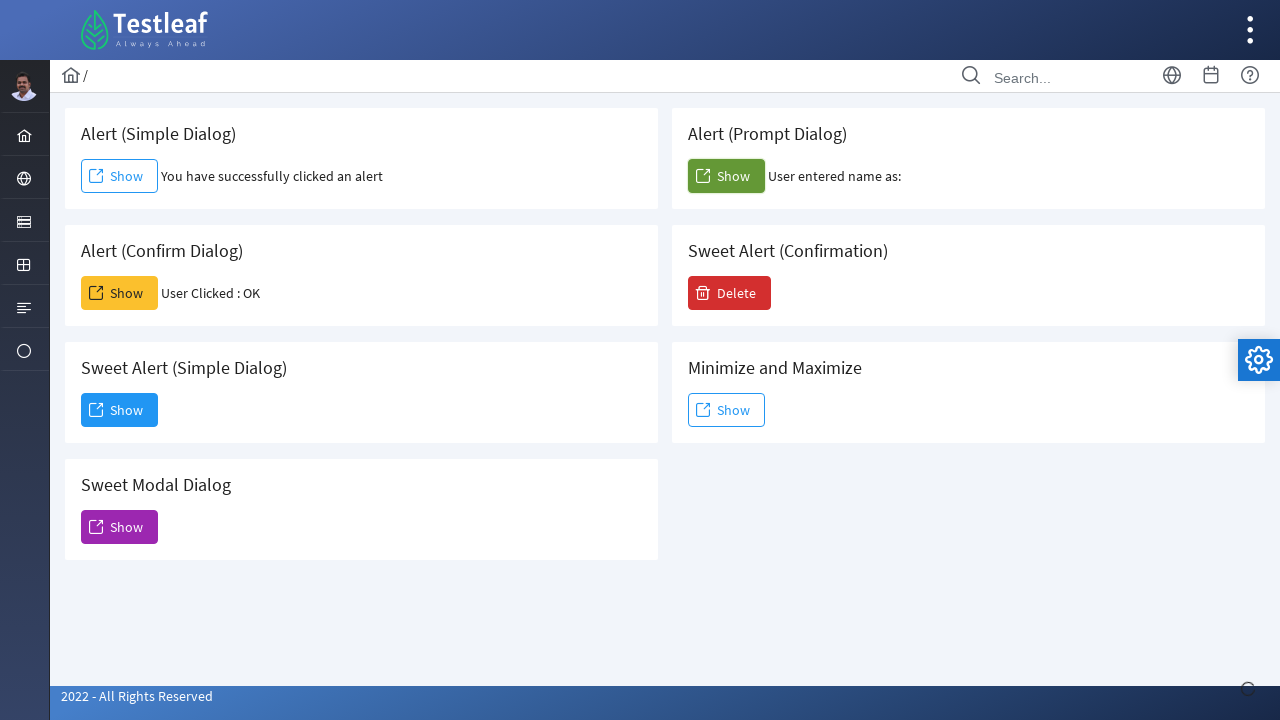

Accepted prompt alert and entered text 'Alert Prompt Dialog'
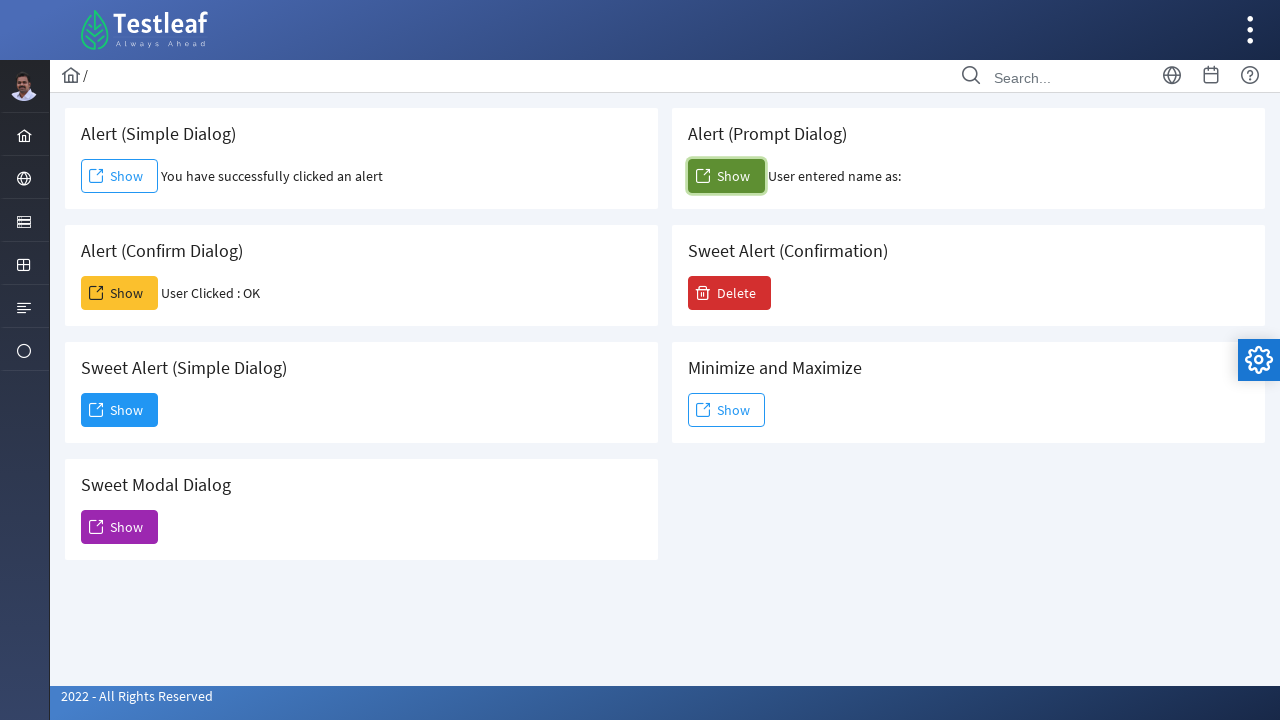

Retrieved prompt alert result text: User entered name as: 
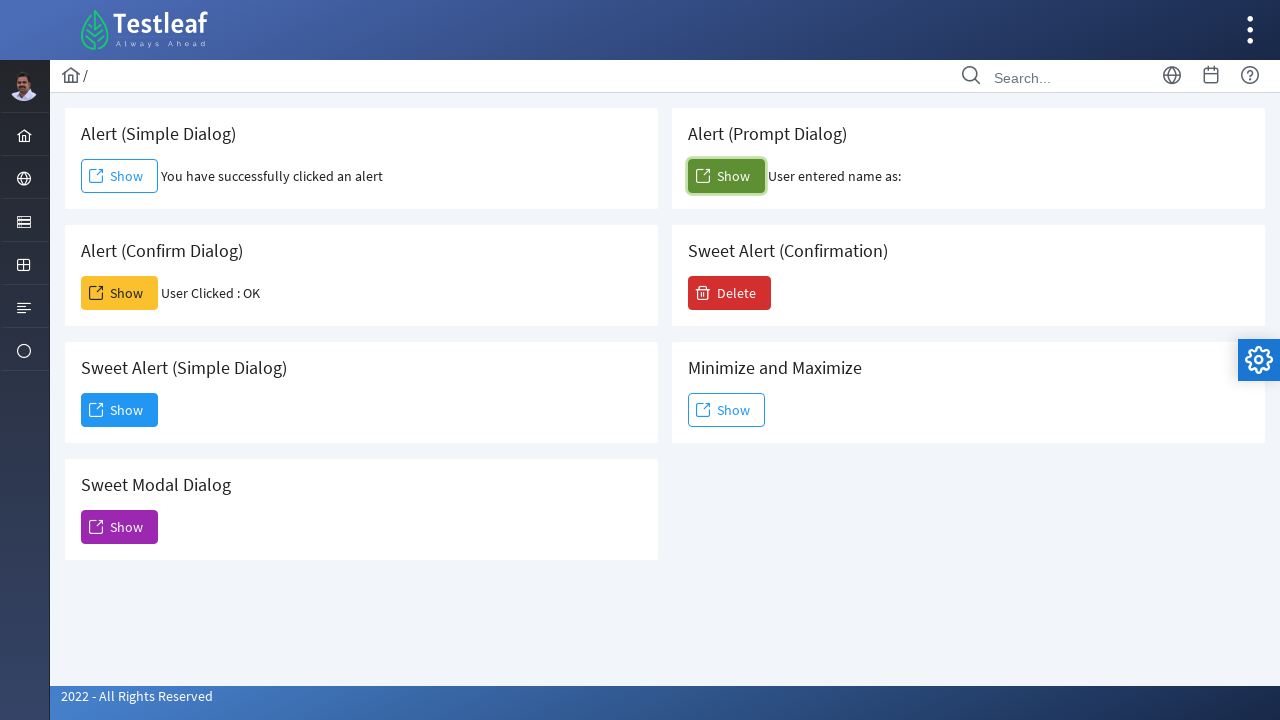

Clicked 'Delete' button to trigger sweet alert confirmation at (730, 293) on xpath=//span[text()='Delete']
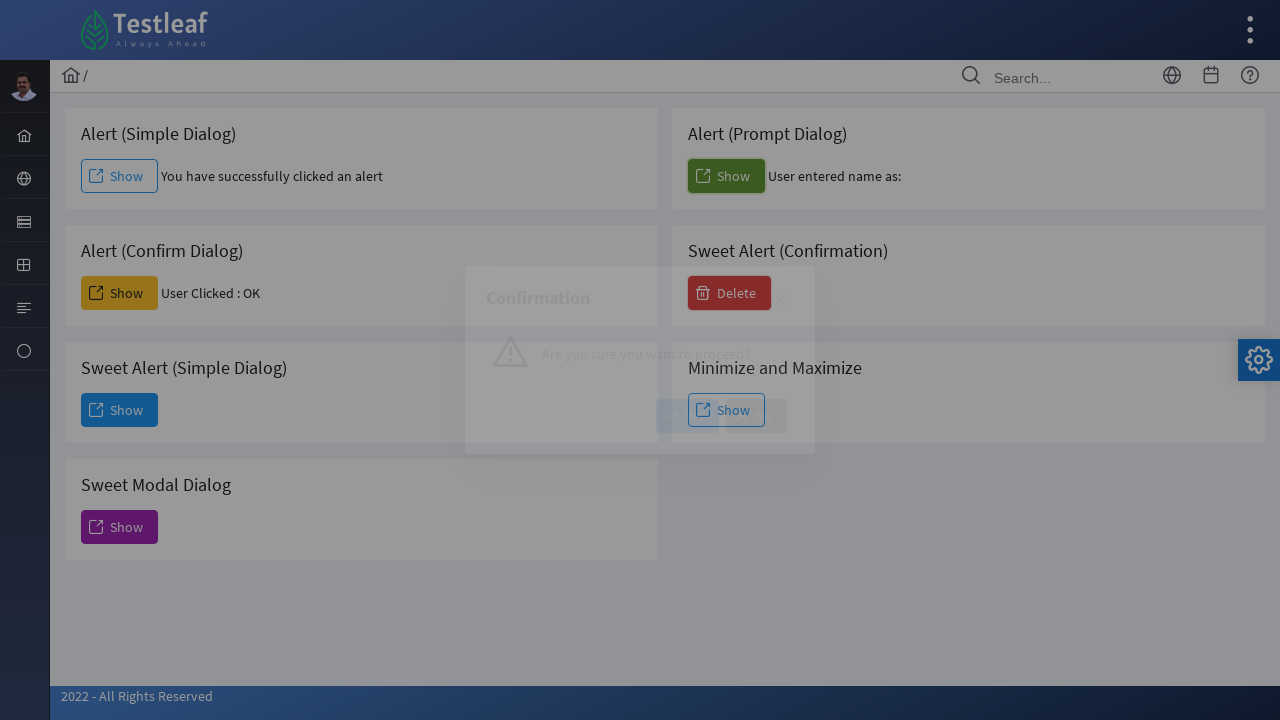

Waited 2 seconds for sweet alert confirmation dialog to appear
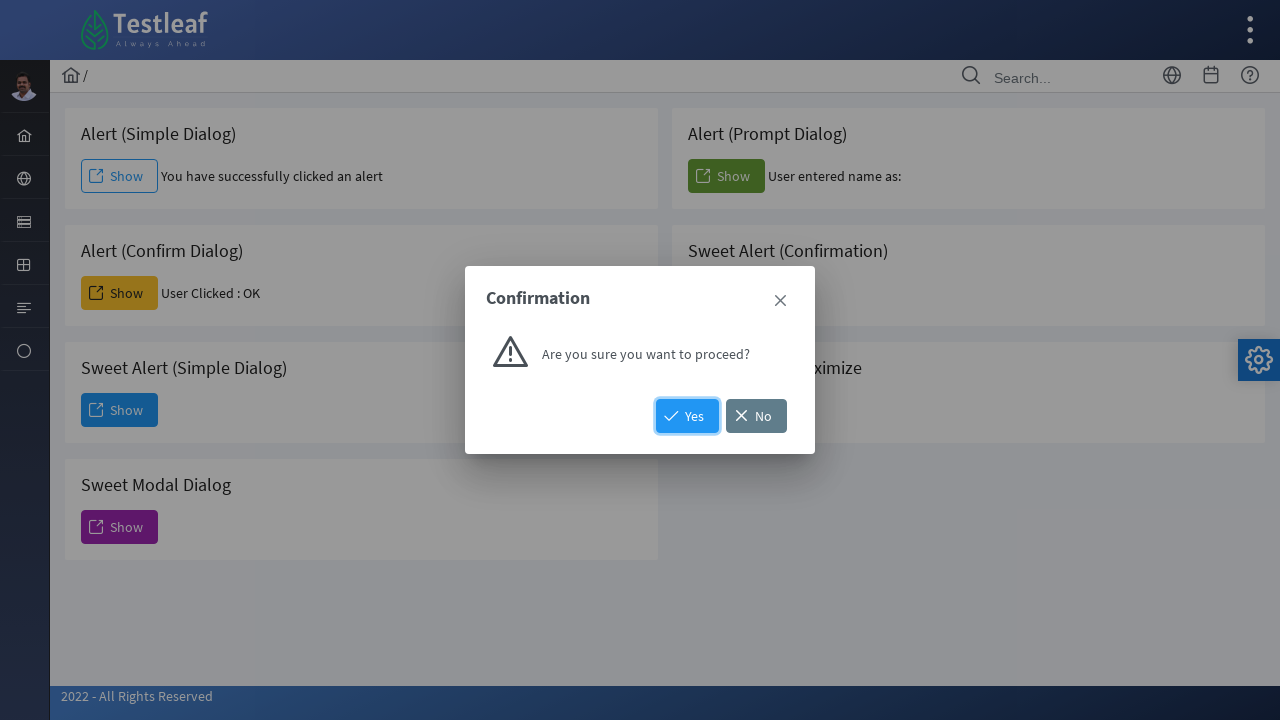

Clicked 'Yes' button on sweet alert confirmation at (688, 416) on xpath=//span[text()='Yes']
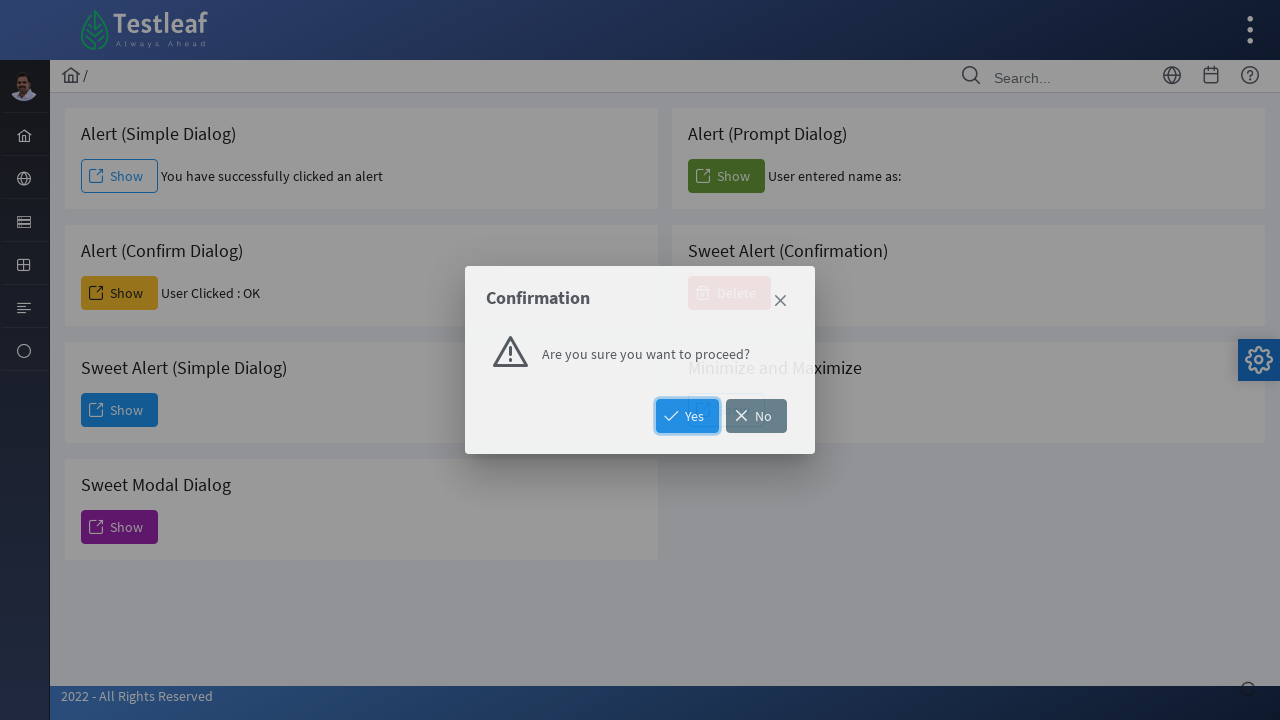

Clicked 'Show' button for minimize/maximize dialog at (726, 410) on (//span[text()='Show'])[6]
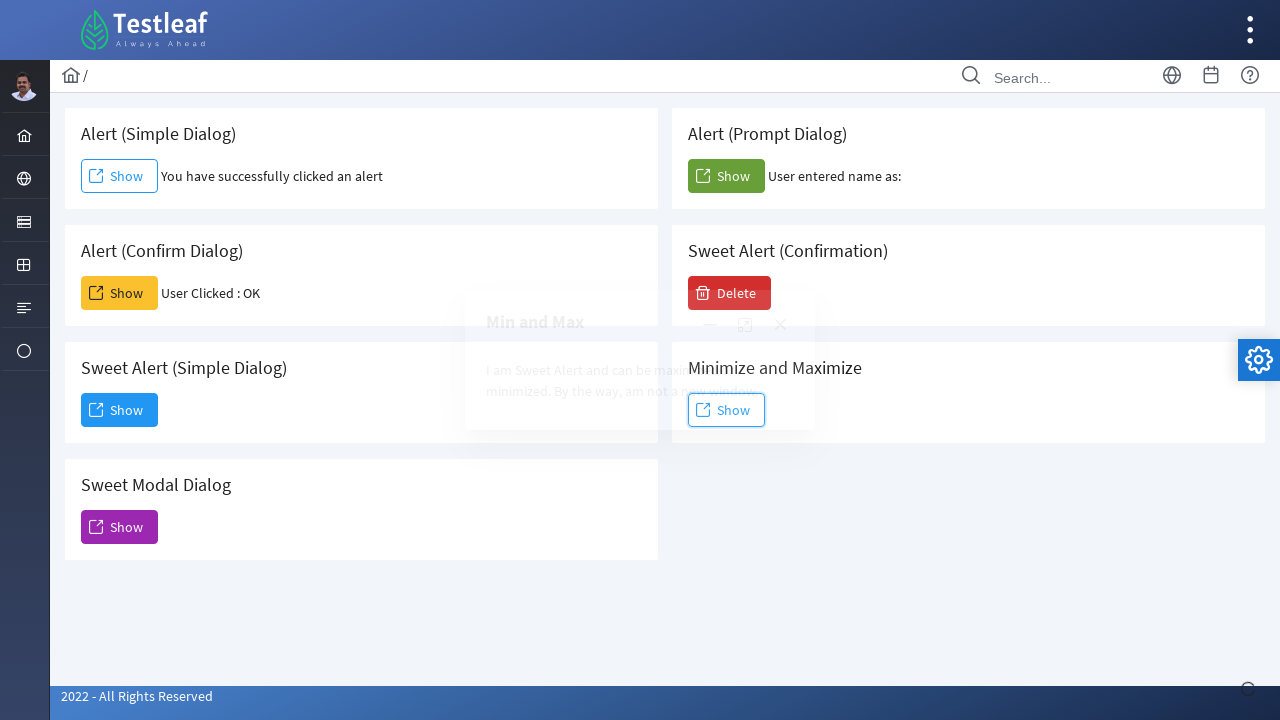

Waited 2 seconds for dialog to appear
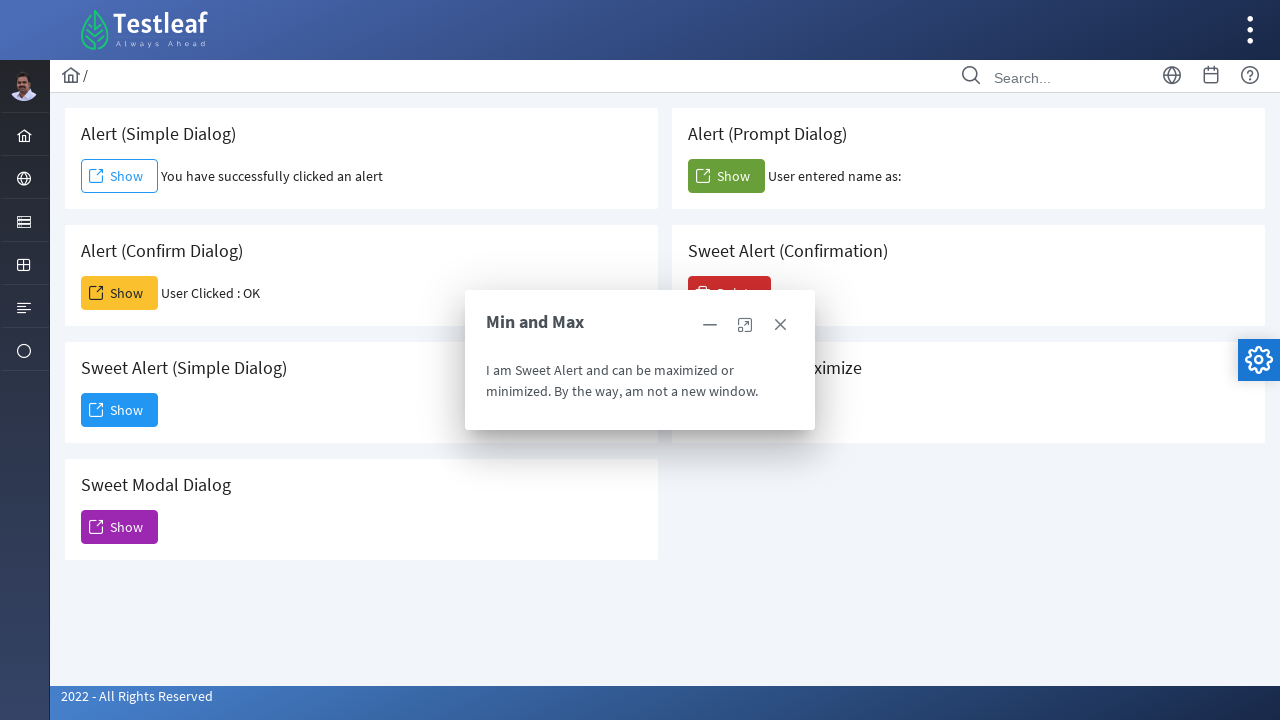

Clicked maximize button on dialog at (745, 325) on xpath=//span[@class='ui-icon ui-icon-extlink']
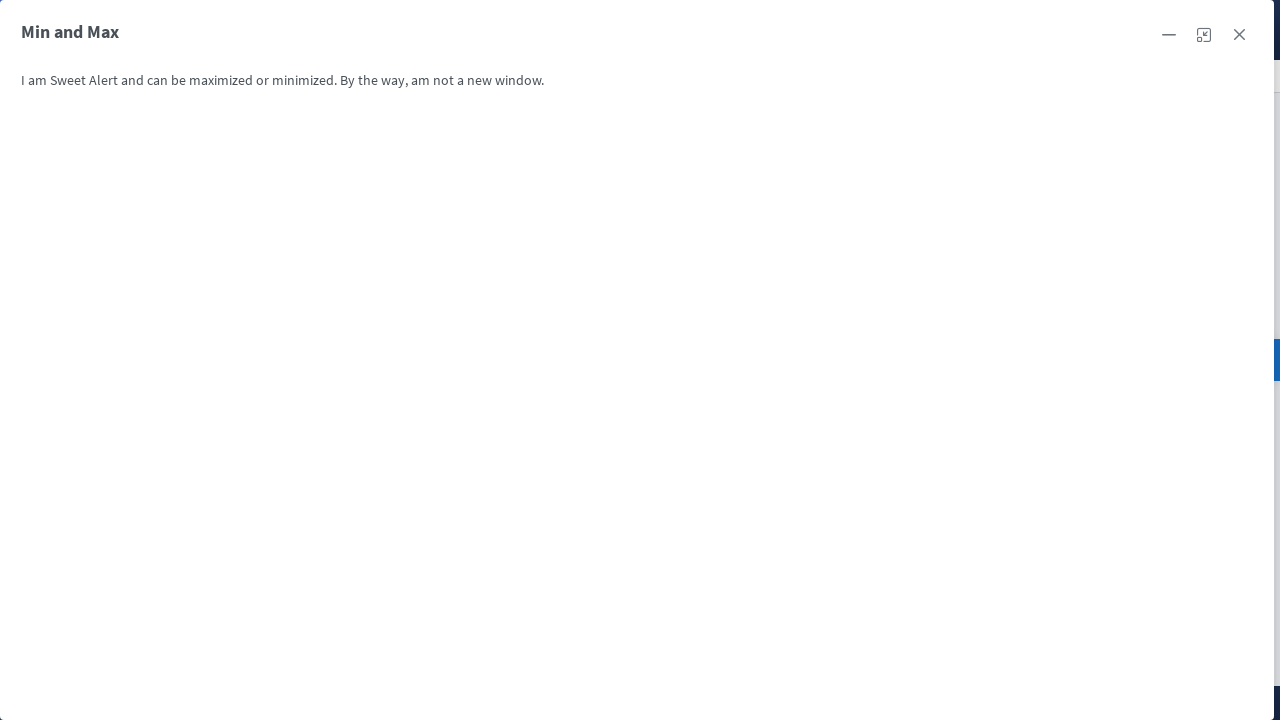

Clicked close button on minimize/maximize dialog at (1239, 35) on (//span[@class='ui-icon ui-icon-closethick'])[3]
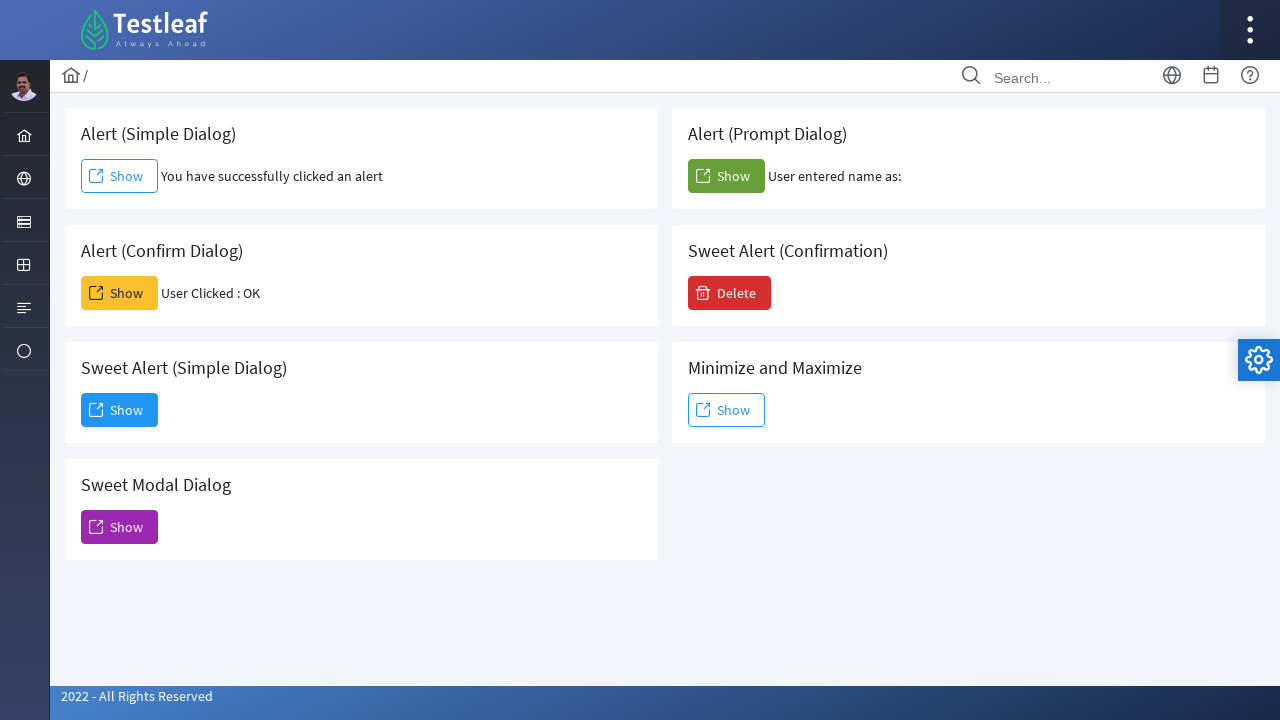

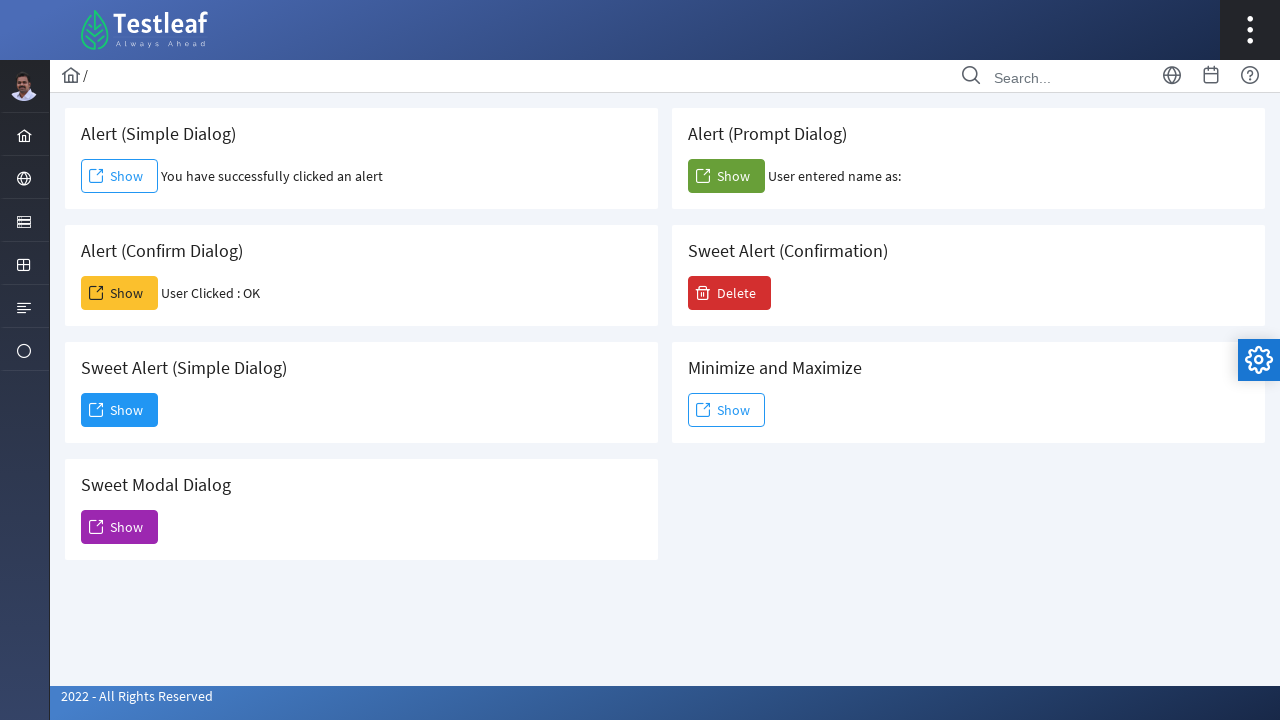